Tests AJAX functionality by clicking a button and waiting for dynamically loaded content to appear

Starting URL: http://uitestingplayground.com/ajax

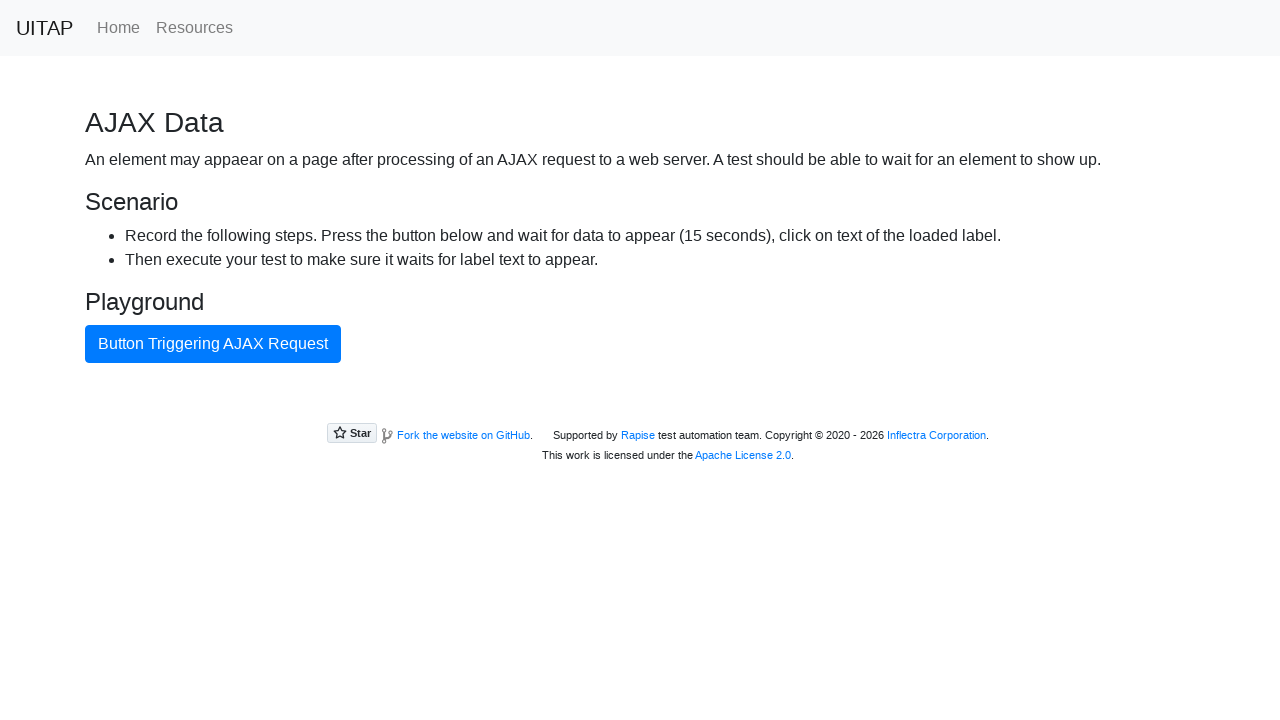

Clicked the blue AJAX button at (213, 344) on #ajaxButton
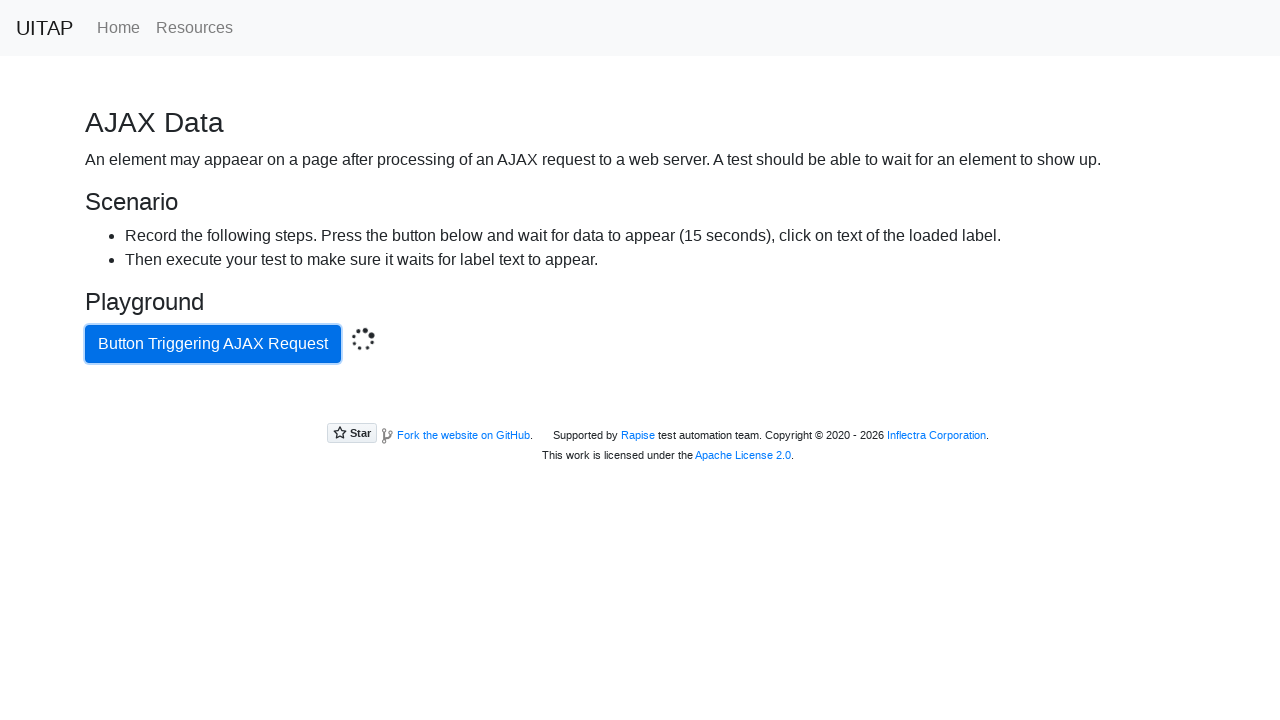

AJAX response loaded - success message appeared
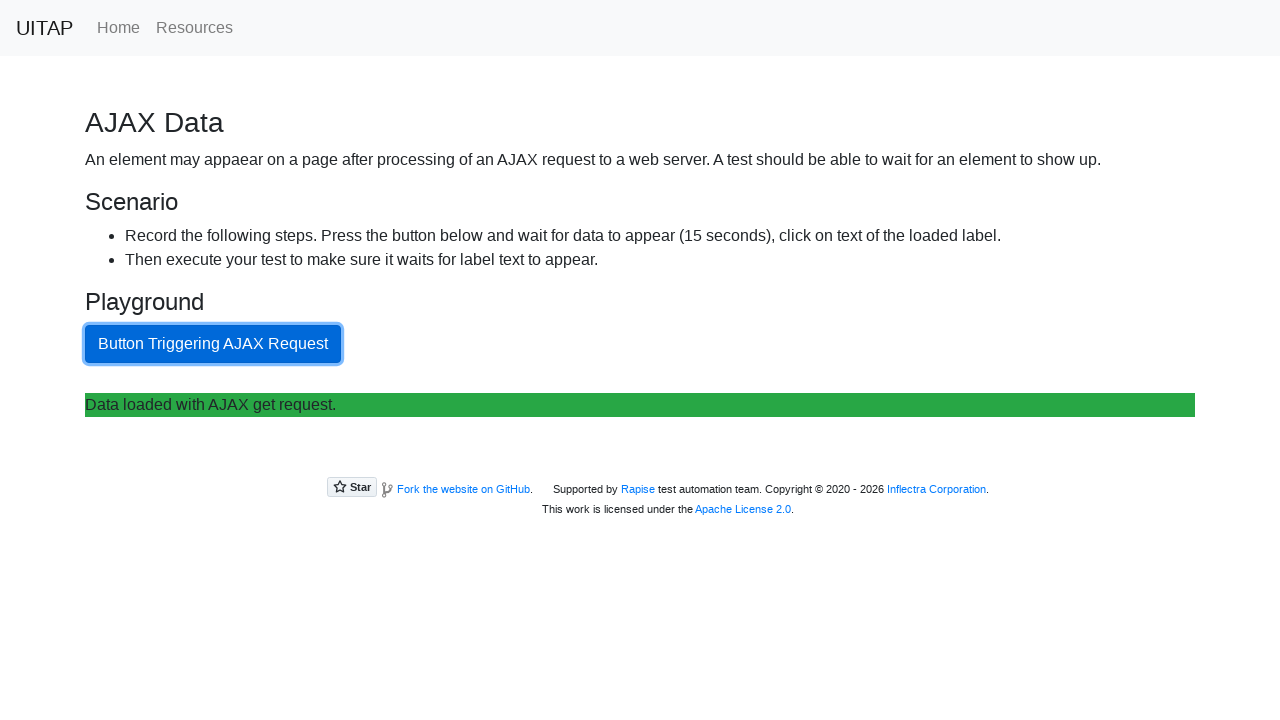

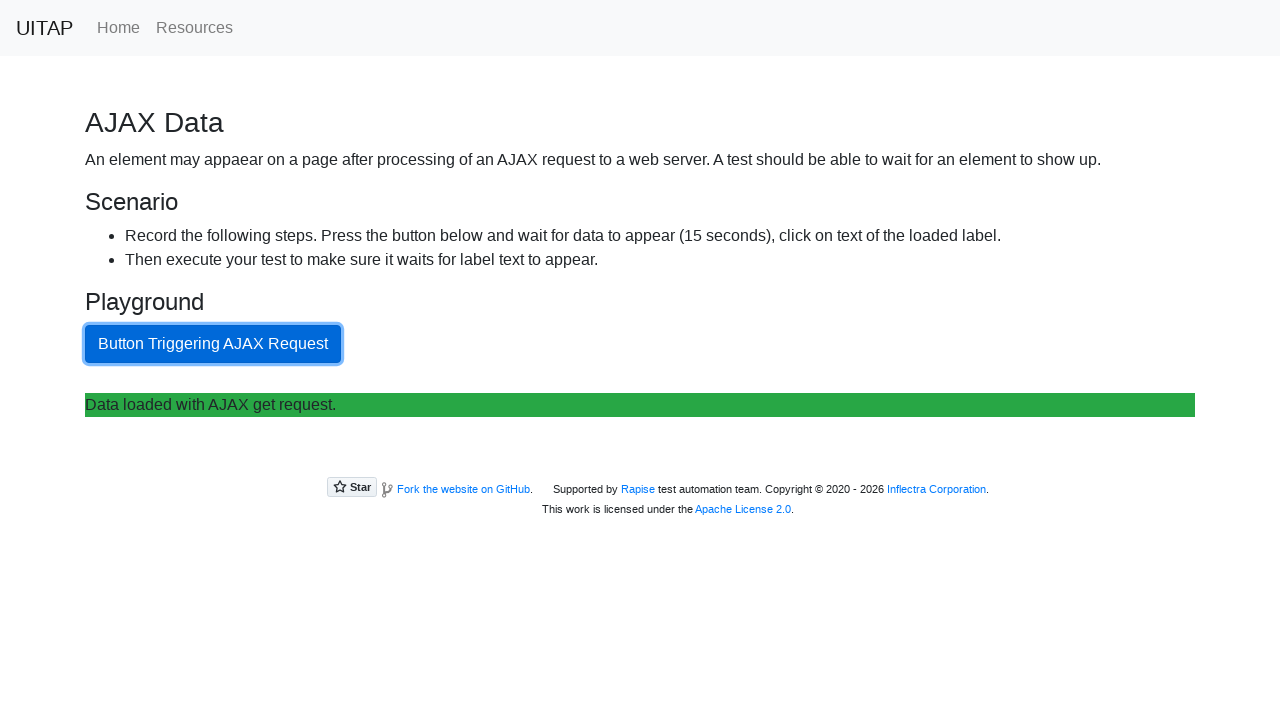